Tests dropdown selection functionality on BlazeDemo flight booking site by selecting departure and destination cities from dropdown menus

Starting URL: https://blazedemo.com/

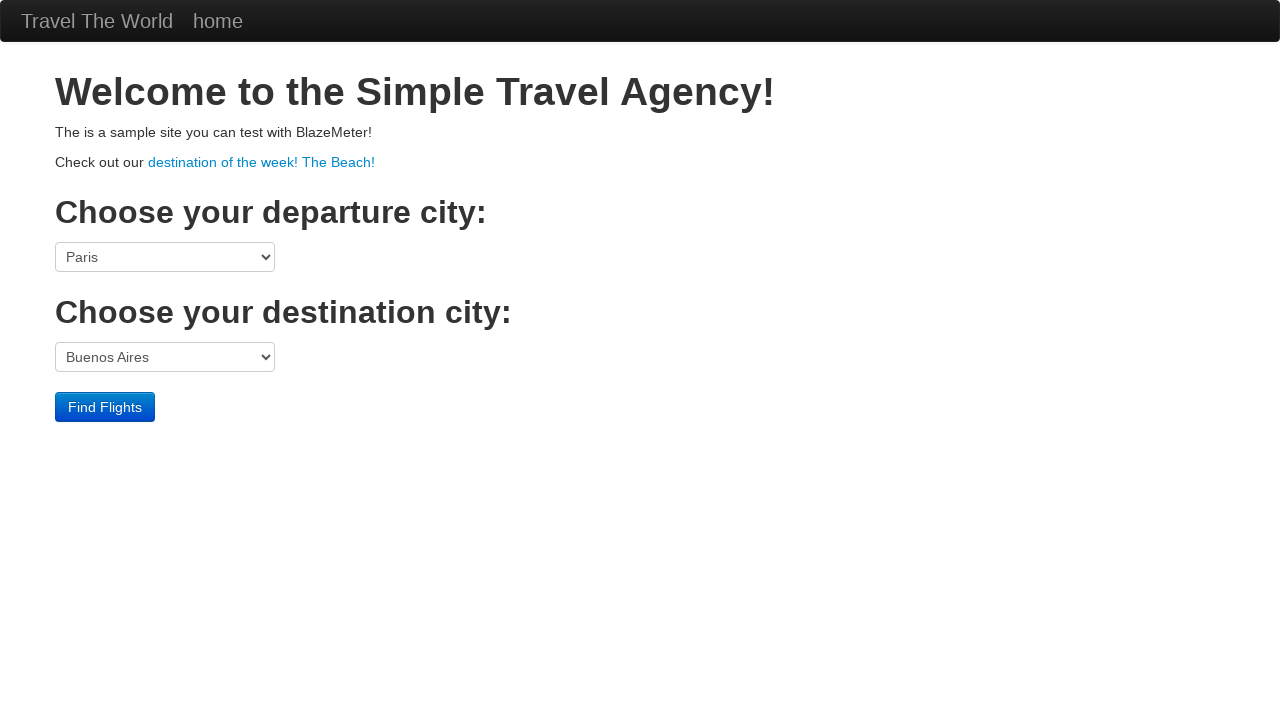

Selected 'Boston' from departure city dropdown on select[name='fromPort']
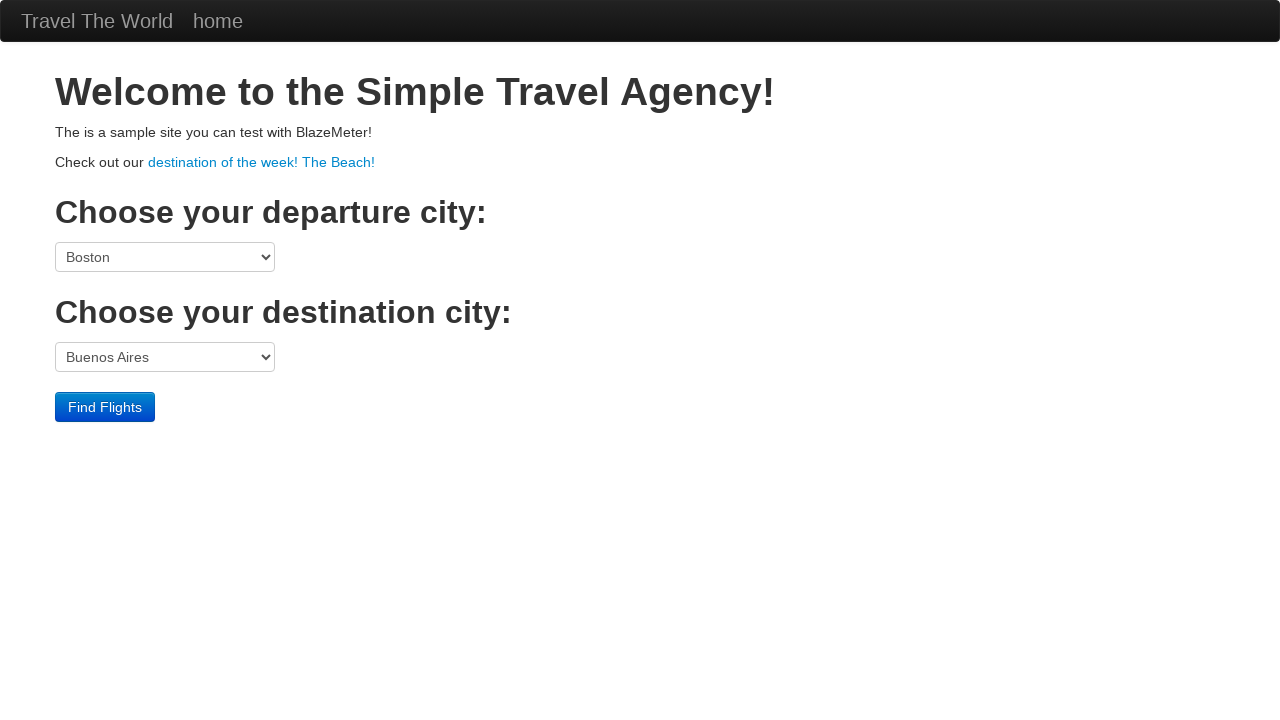

Selected 'London' from destination city dropdown on select[name='toPort']
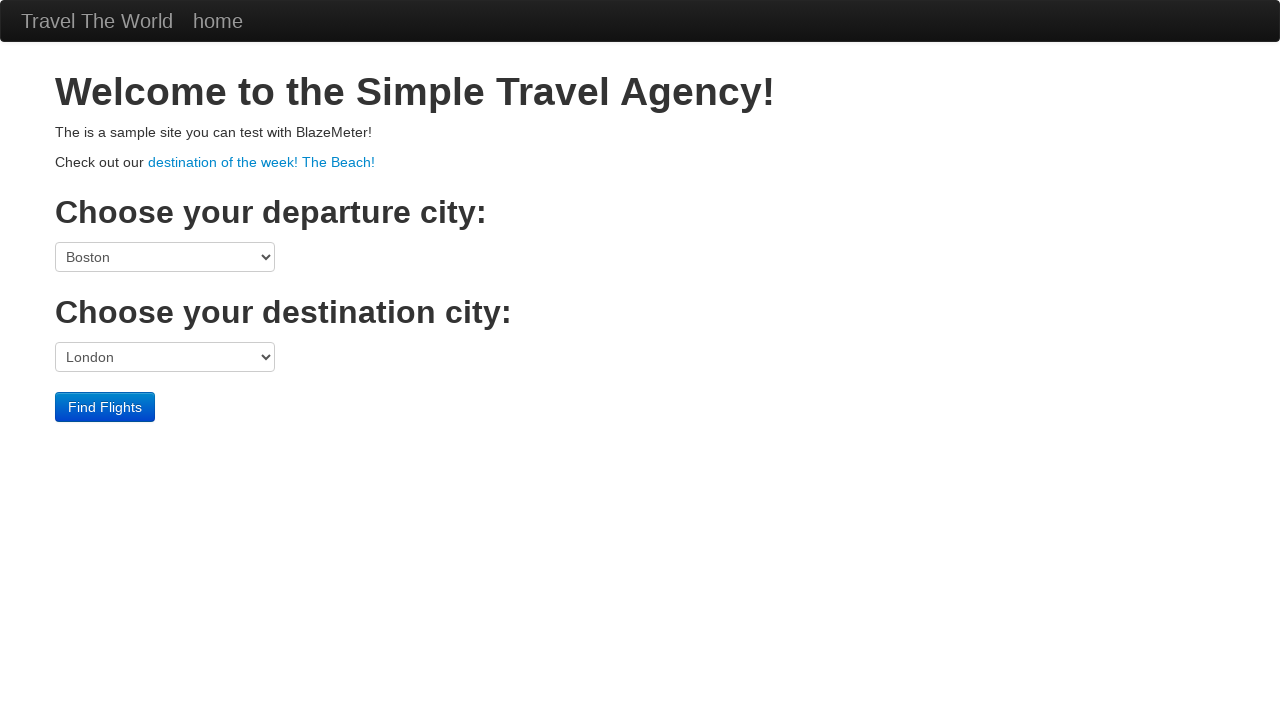

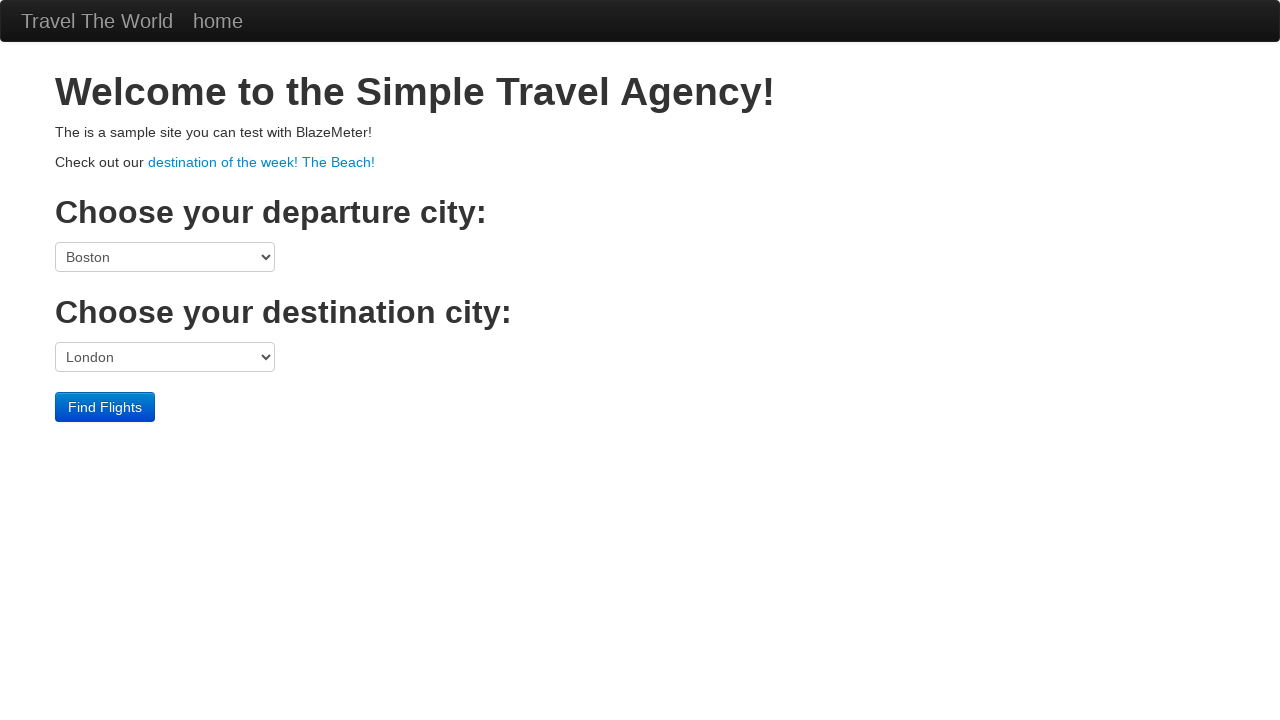